Navigates to the IT Hillel website, clicks on the blog button, opens search functionality, and searches for "jobs"

Starting URL: https://ithillel.ua/

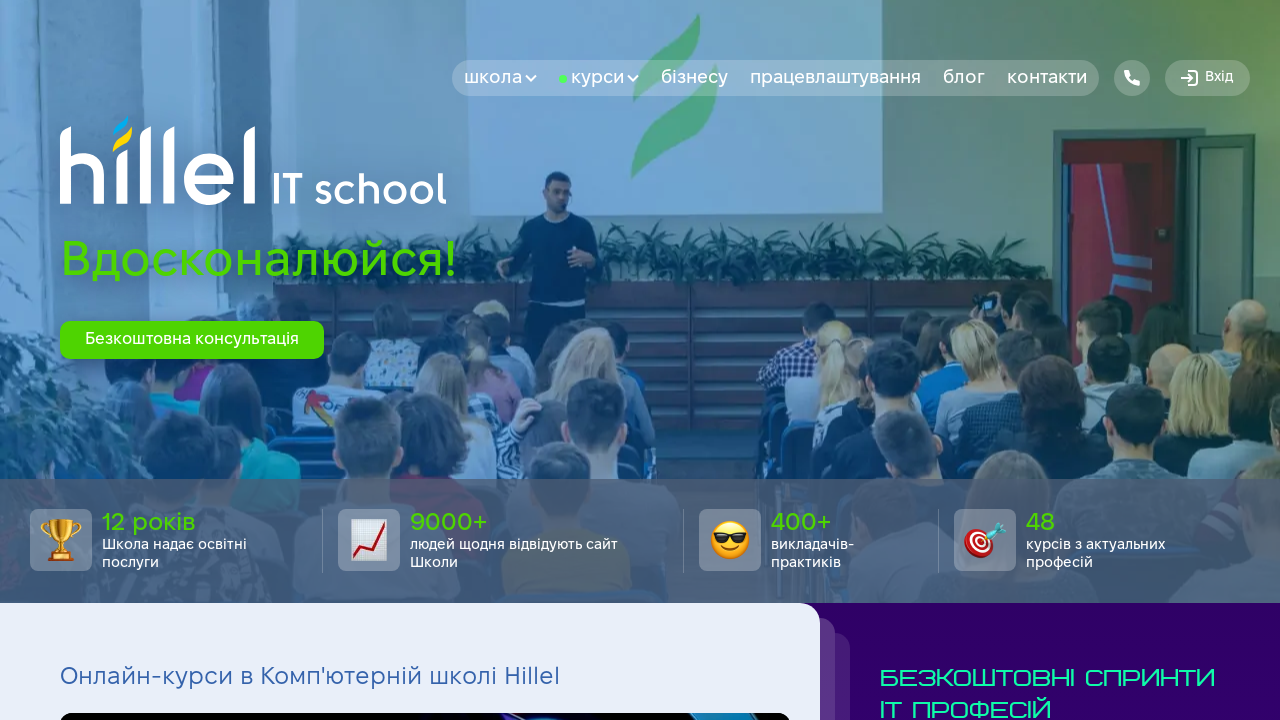

Navigated to IT Hillel website
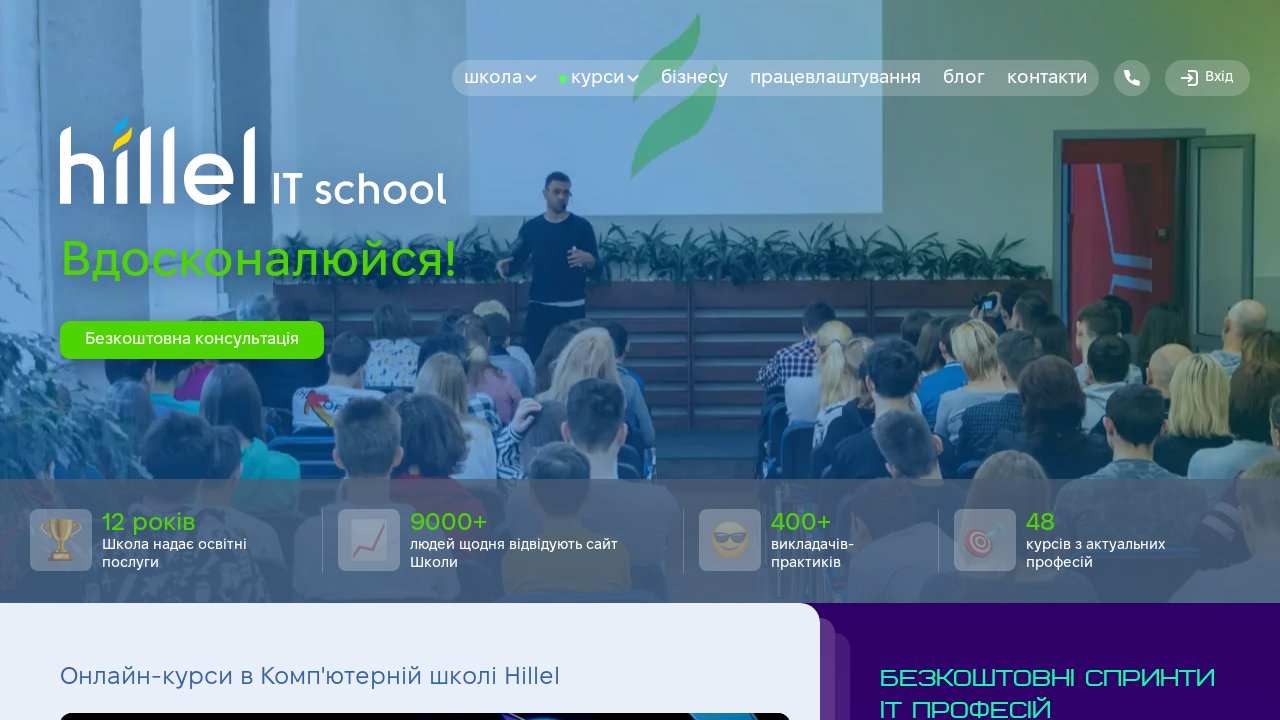

Clicked on the blog button at (964, 78) on a.site-nav-btn[href*='blog']
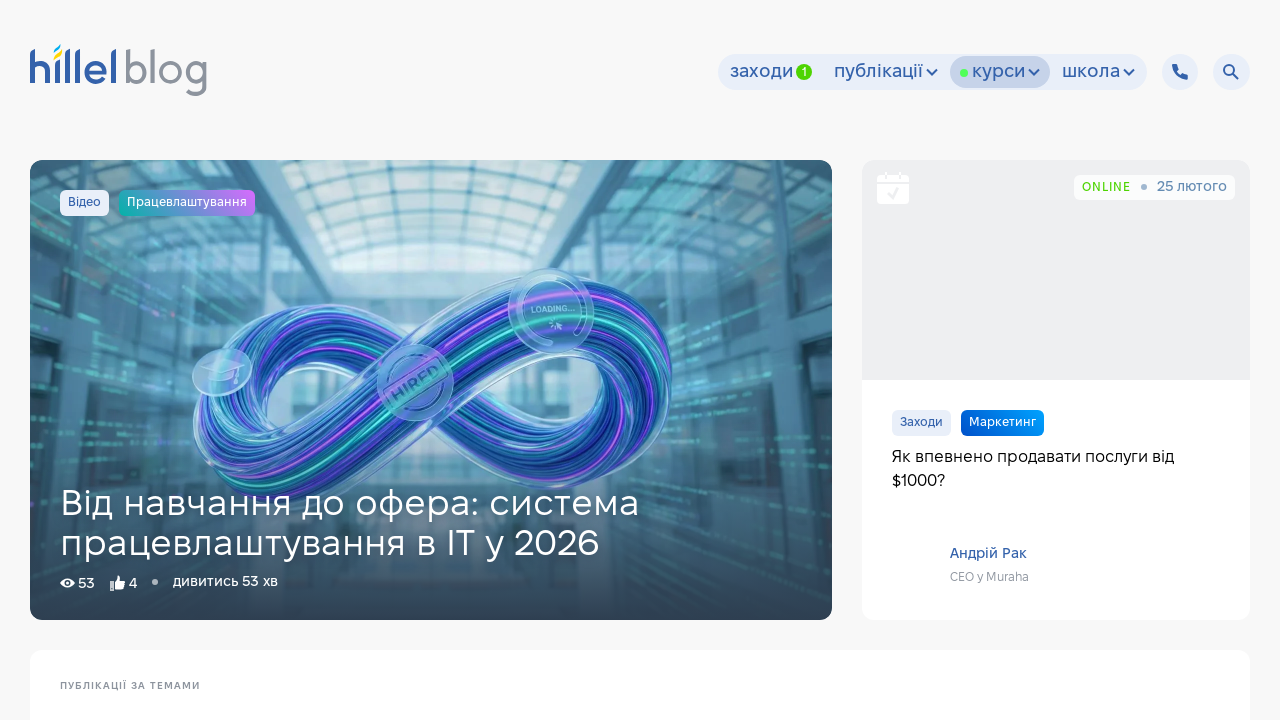

Blog page loaded successfully
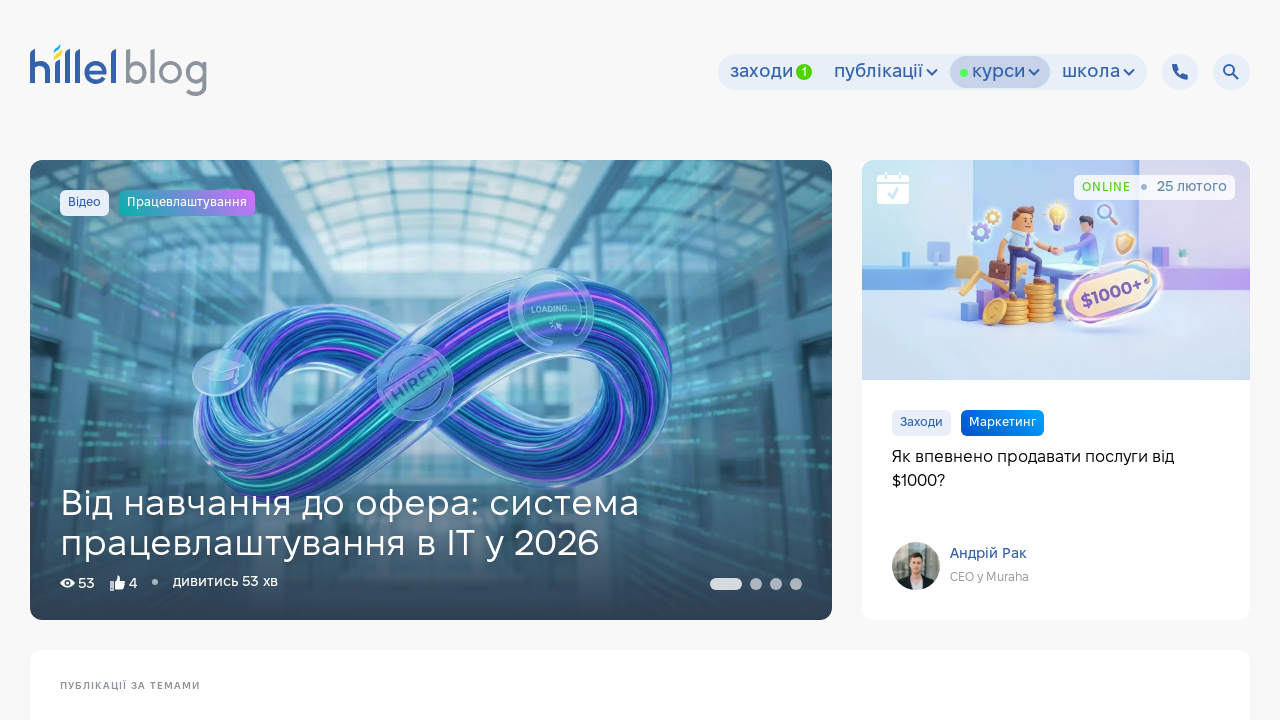

Opened search functionality at (1231, 72) on .site-nav-search_btn
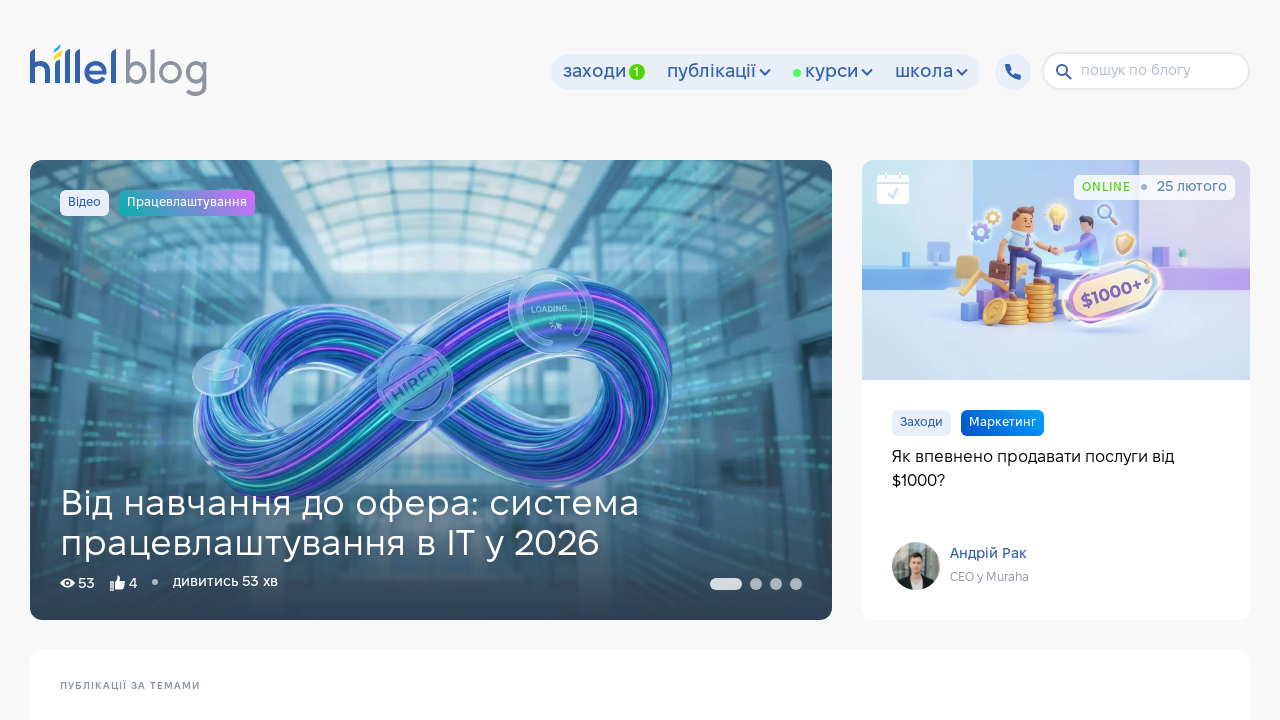

Typed 'jobs' in search field on .site-nav-search_input
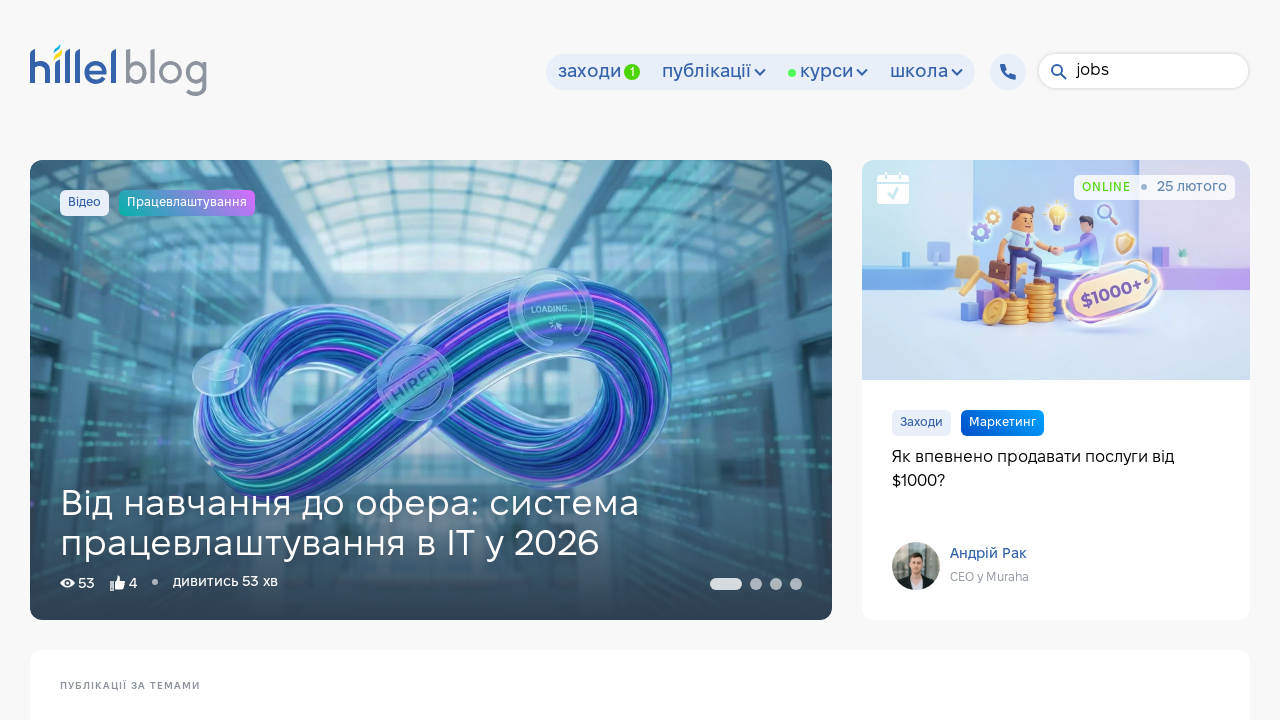

Submitted search for 'jobs' at (1059, 72) on .site-nav-search_btn
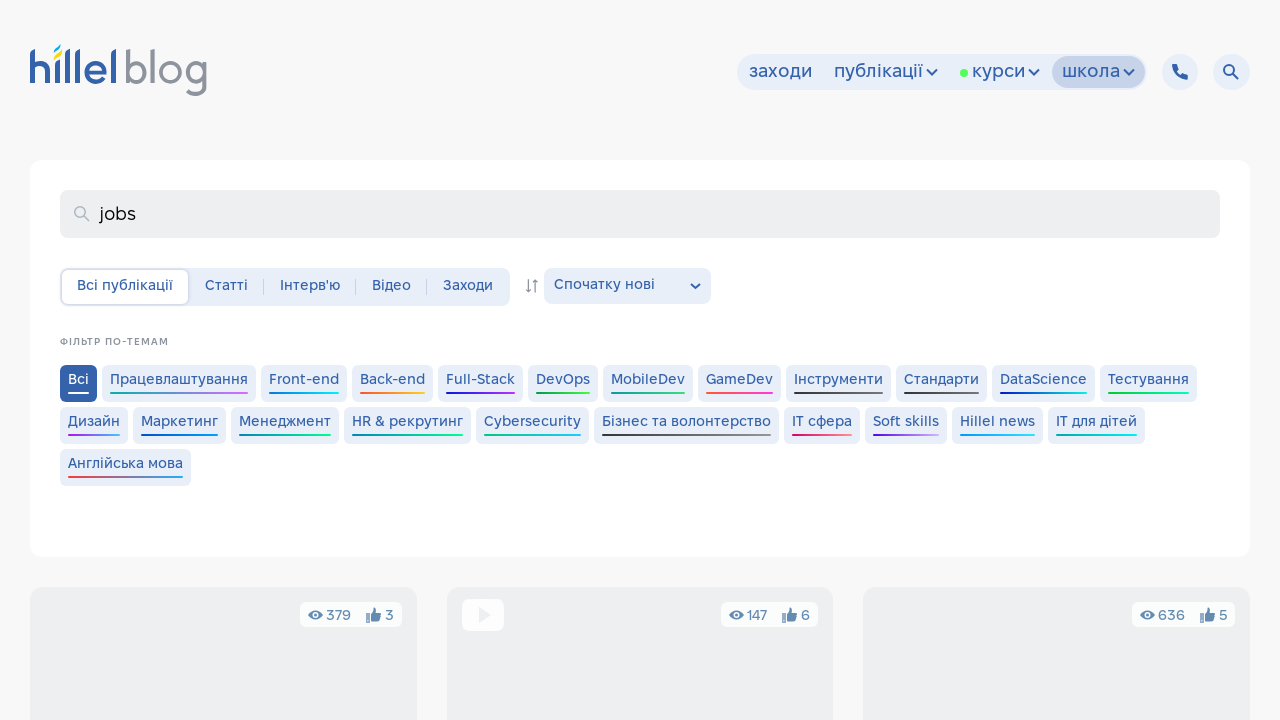

Search results loaded successfully
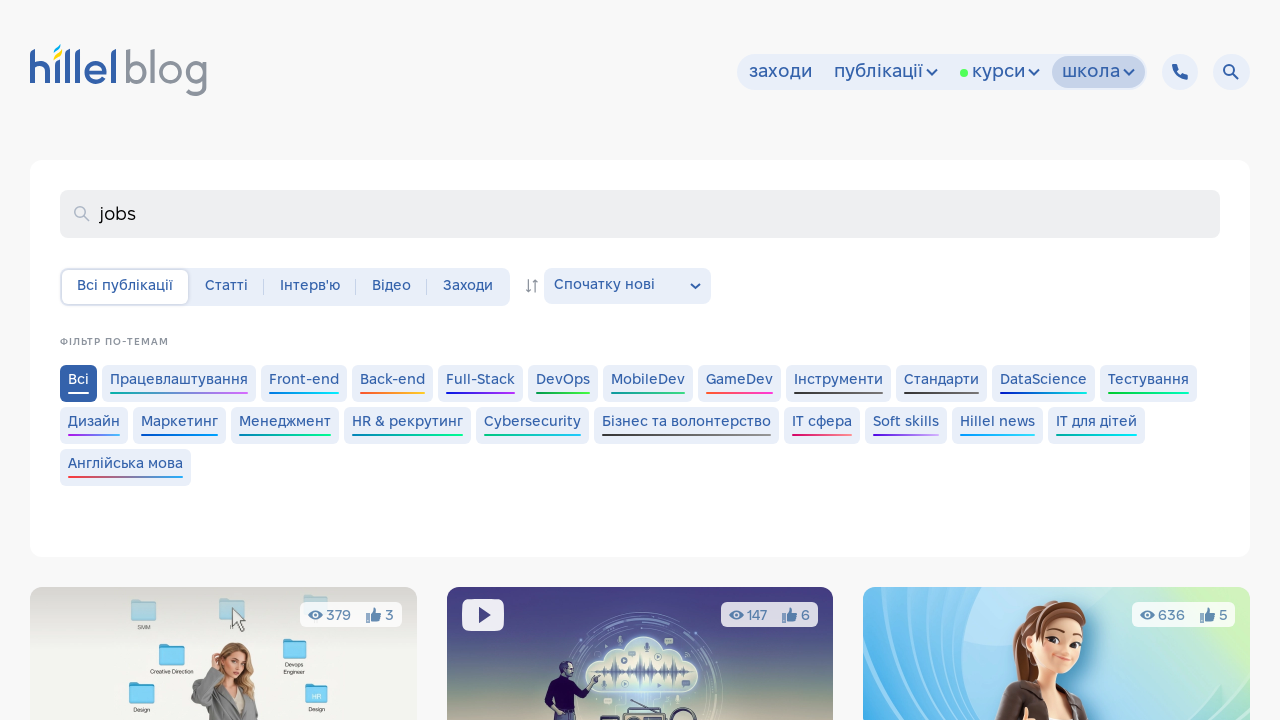

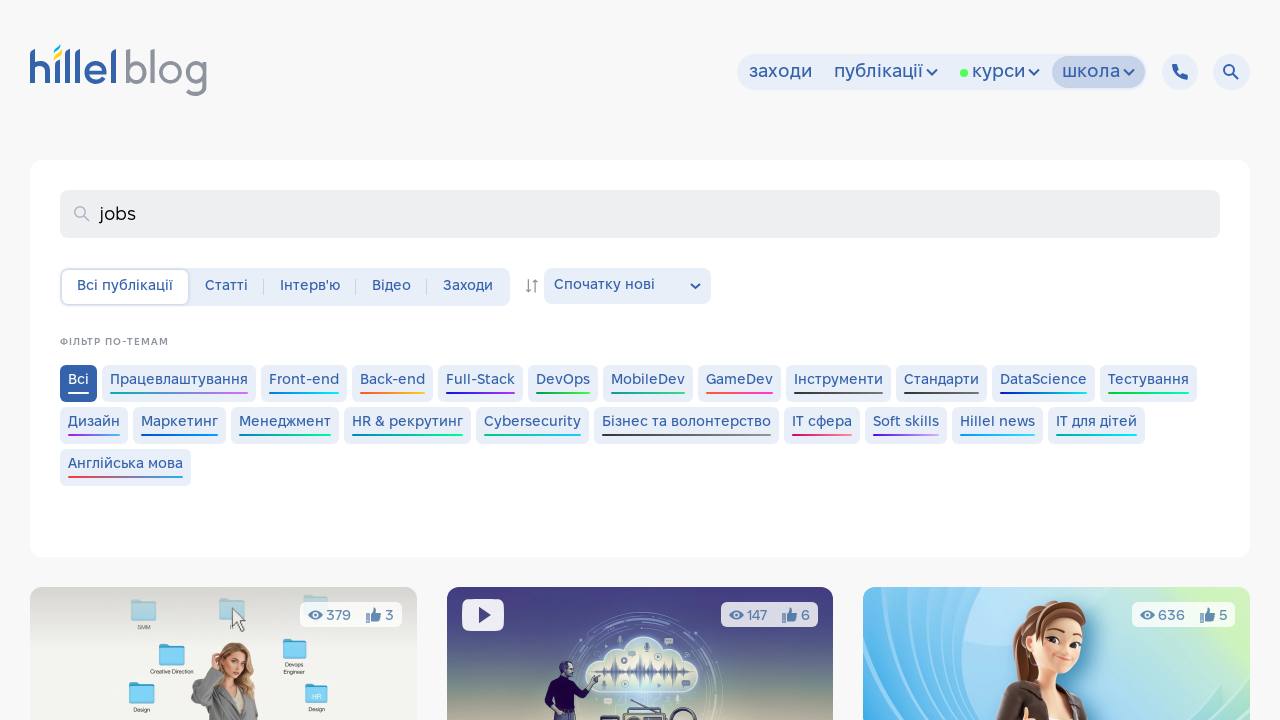